Tests login with special characters in username field

Starting URL: https://www.saucedemo.com/

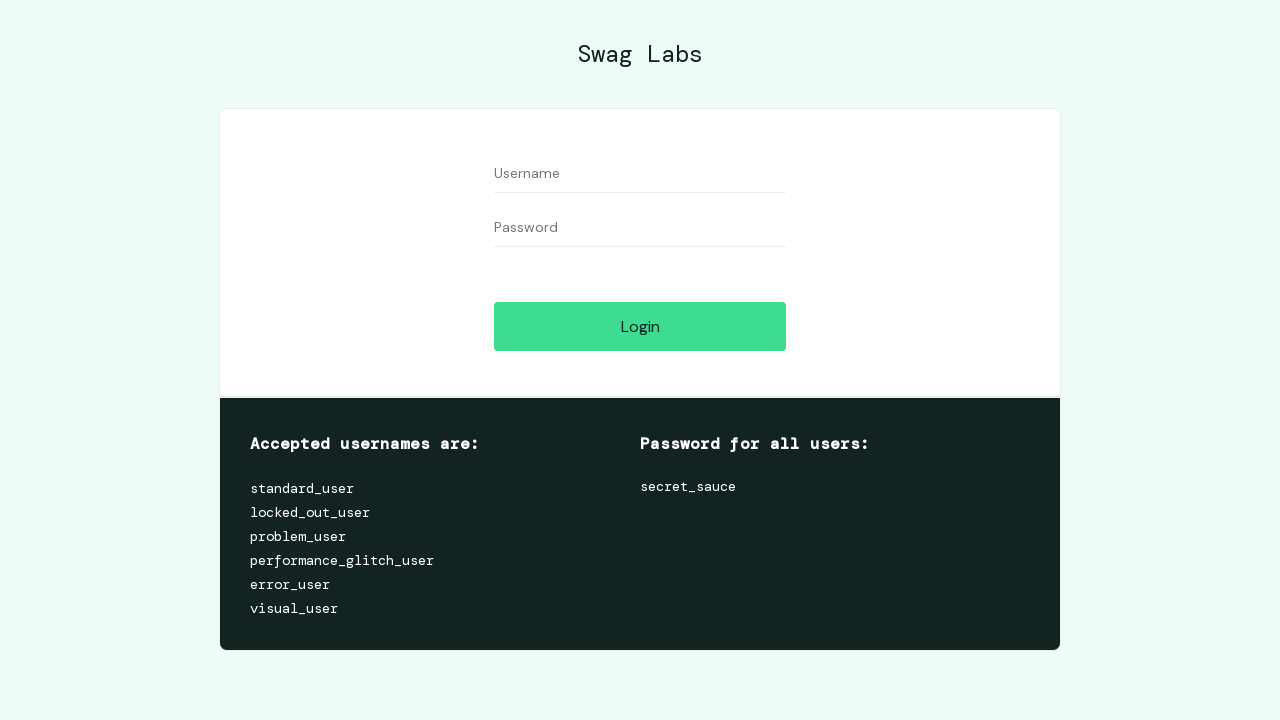

Filled username field with special characters '!@#$%' on #user-name
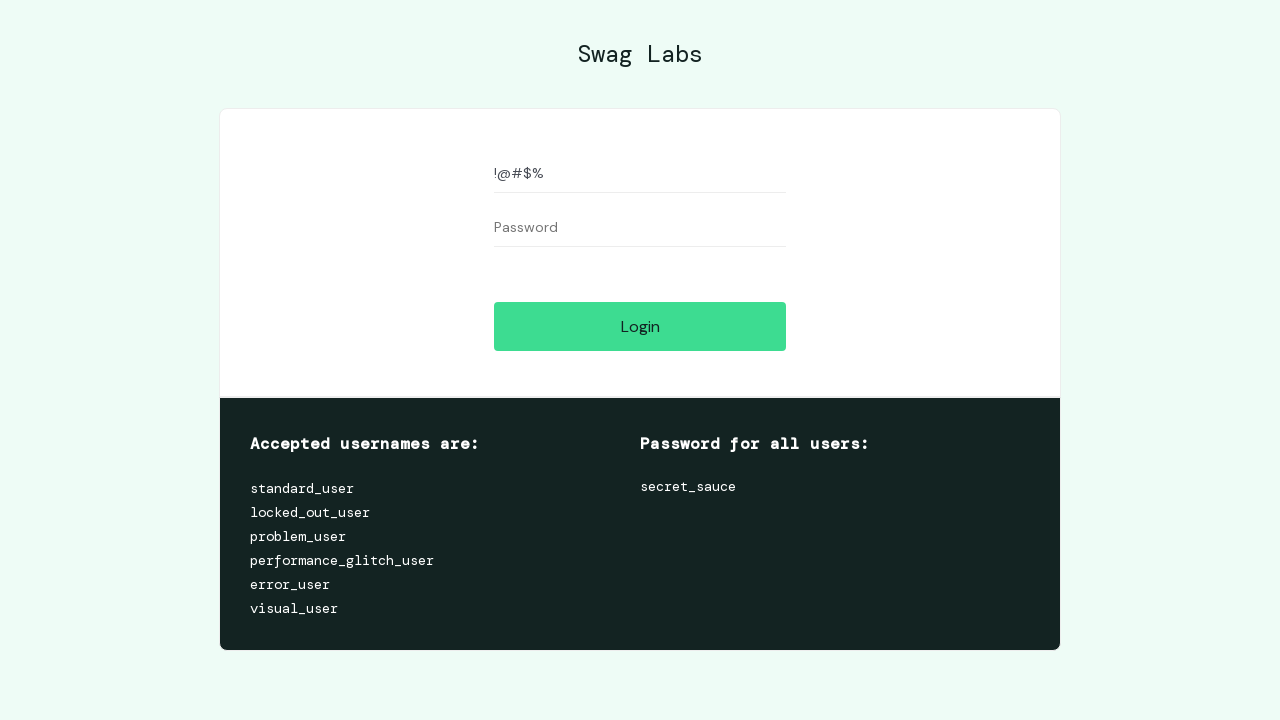

Filled password field with 'secret_sauce' on #password
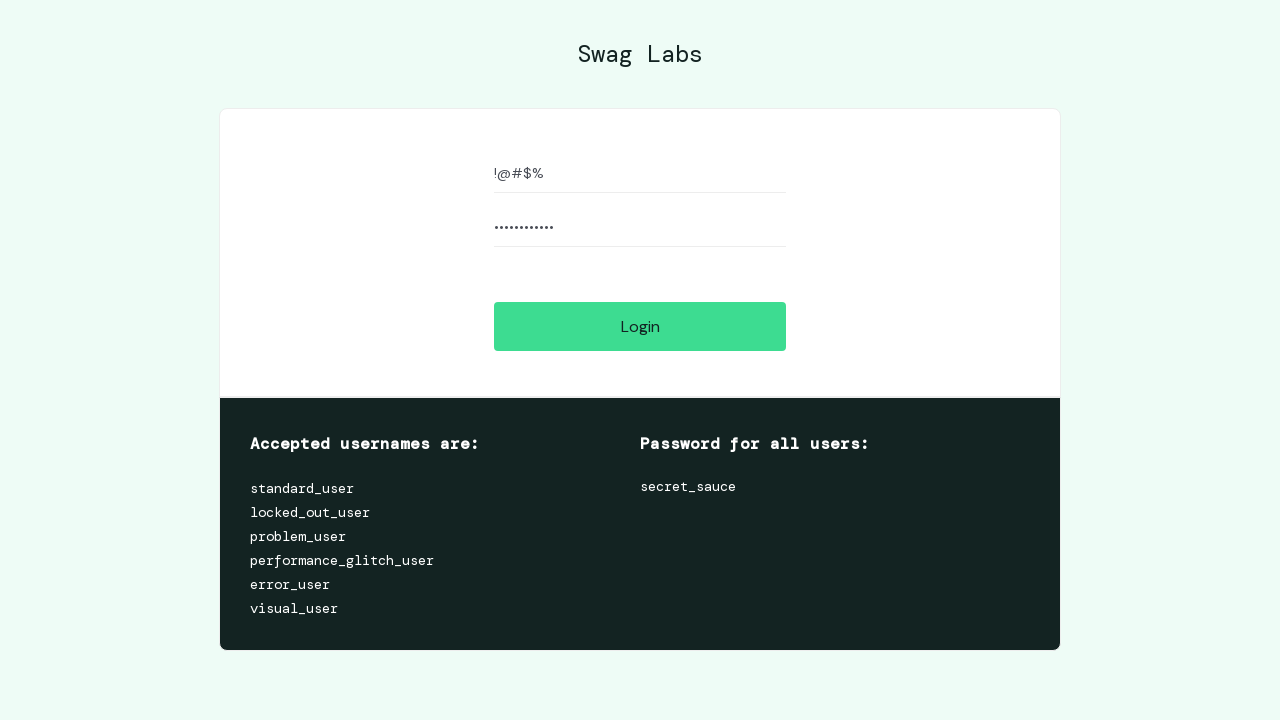

Clicked login button at (640, 326) on #login-button
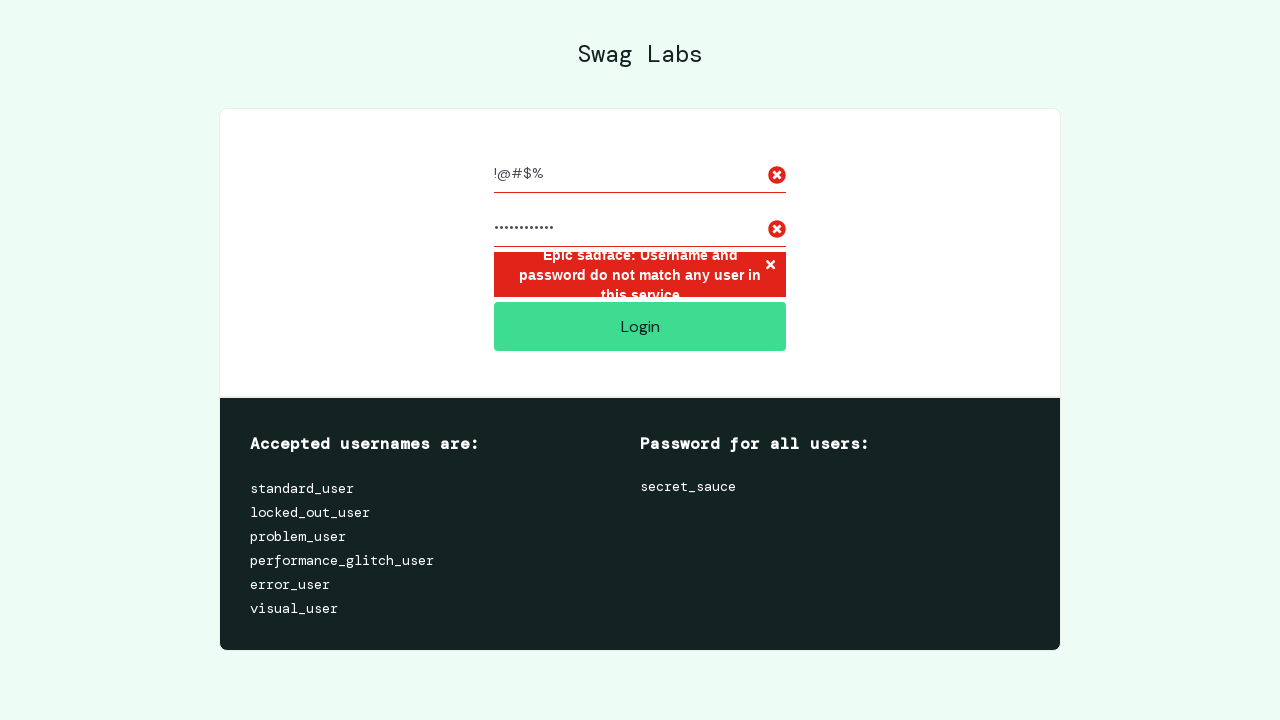

Error message appeared after login attempt with special characters
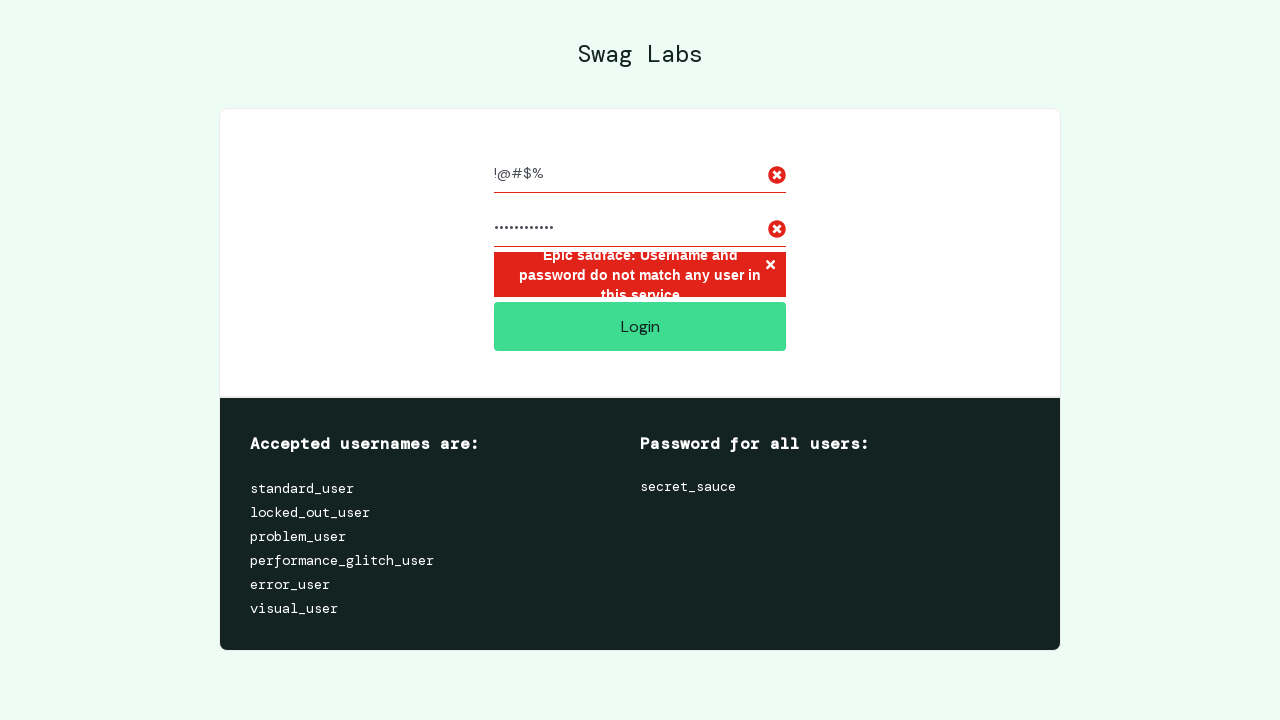

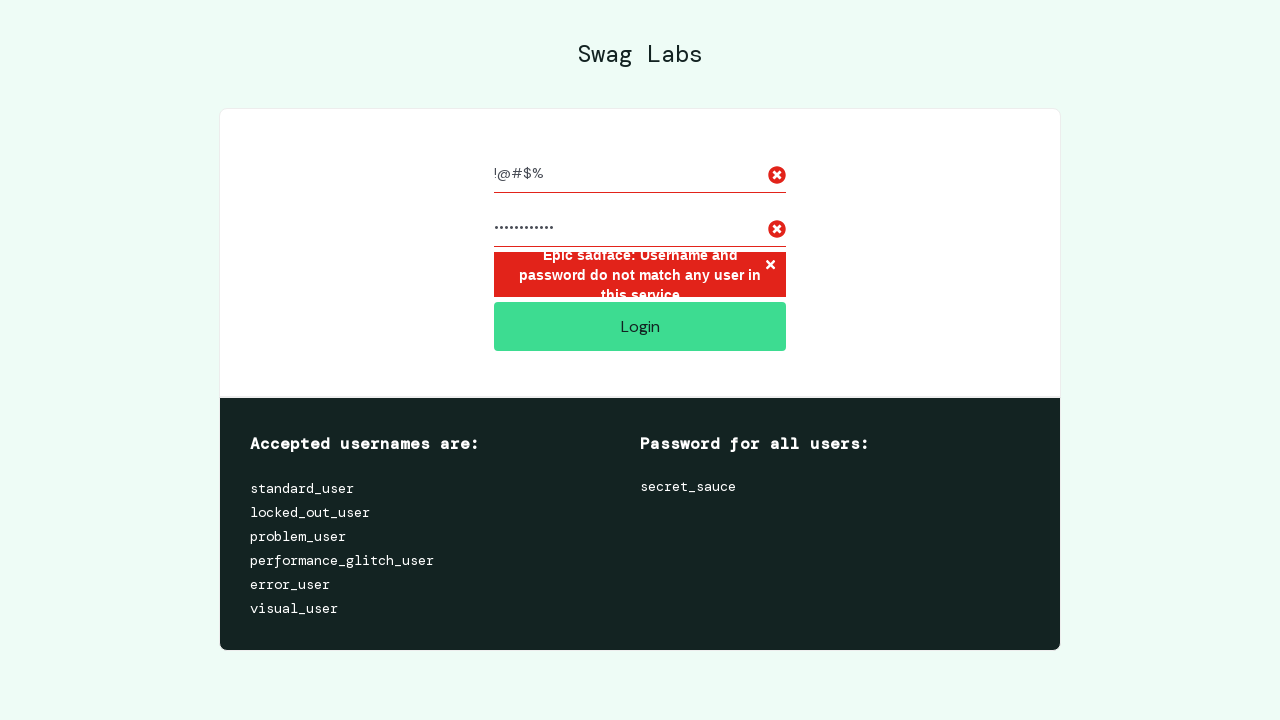